Tests dismissing a JavaScript confirm alert by clicking the second button, dismissing the alert dialog, and verifying the result message does not contain "successfuly"

Starting URL: https://testcenter.techproeducation.com/index.php?page=javascript-alerts

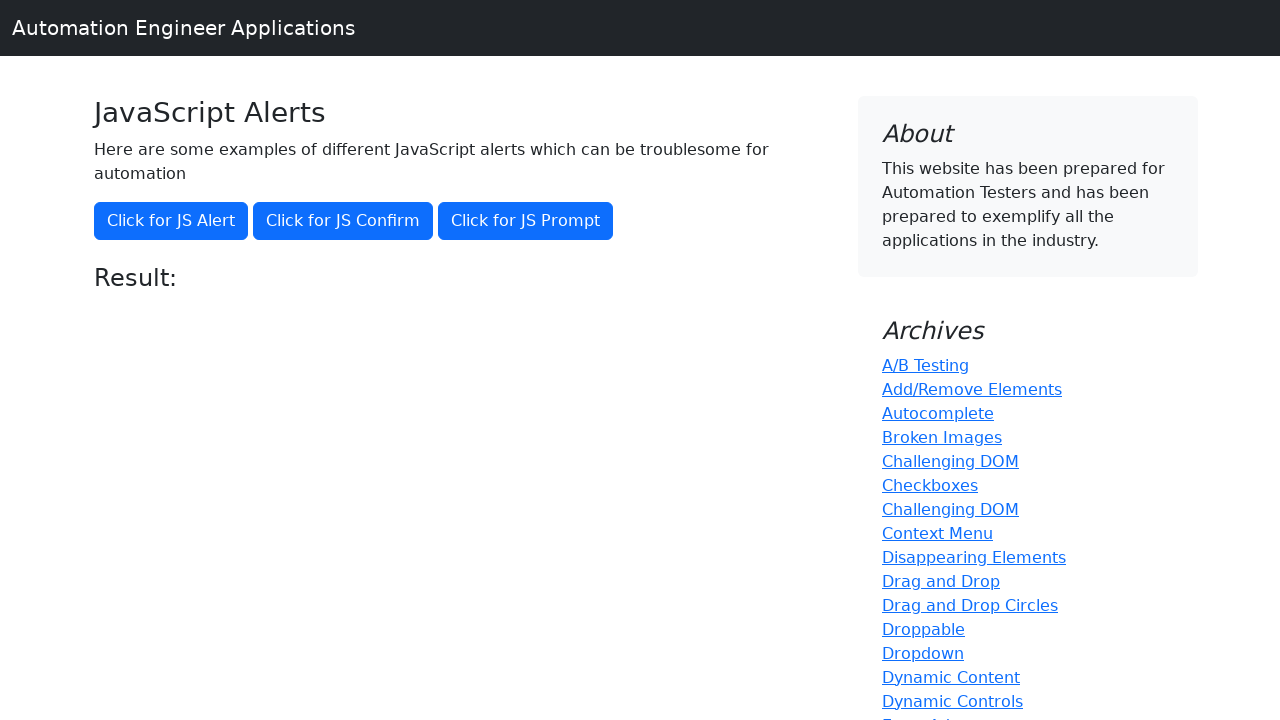

Set up dialog handler to dismiss alerts
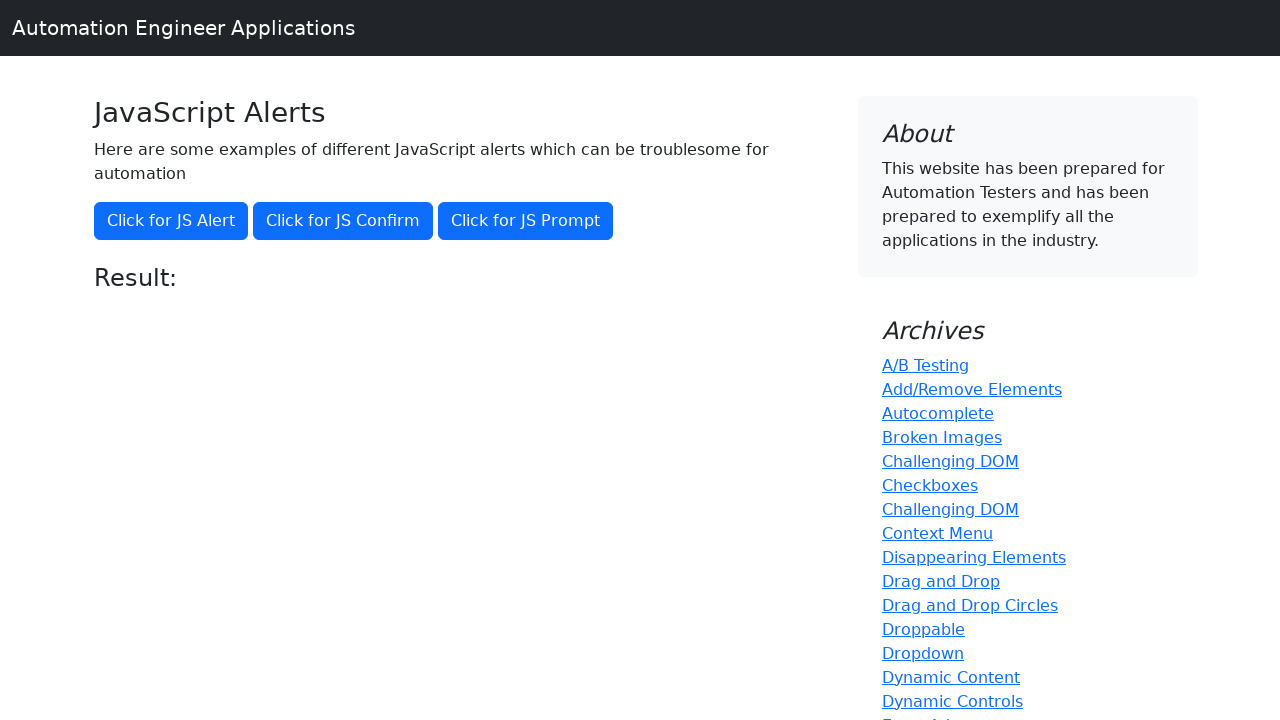

Clicked the second button to trigger JavaScript confirm alert at (343, 221) on (//button)[2]
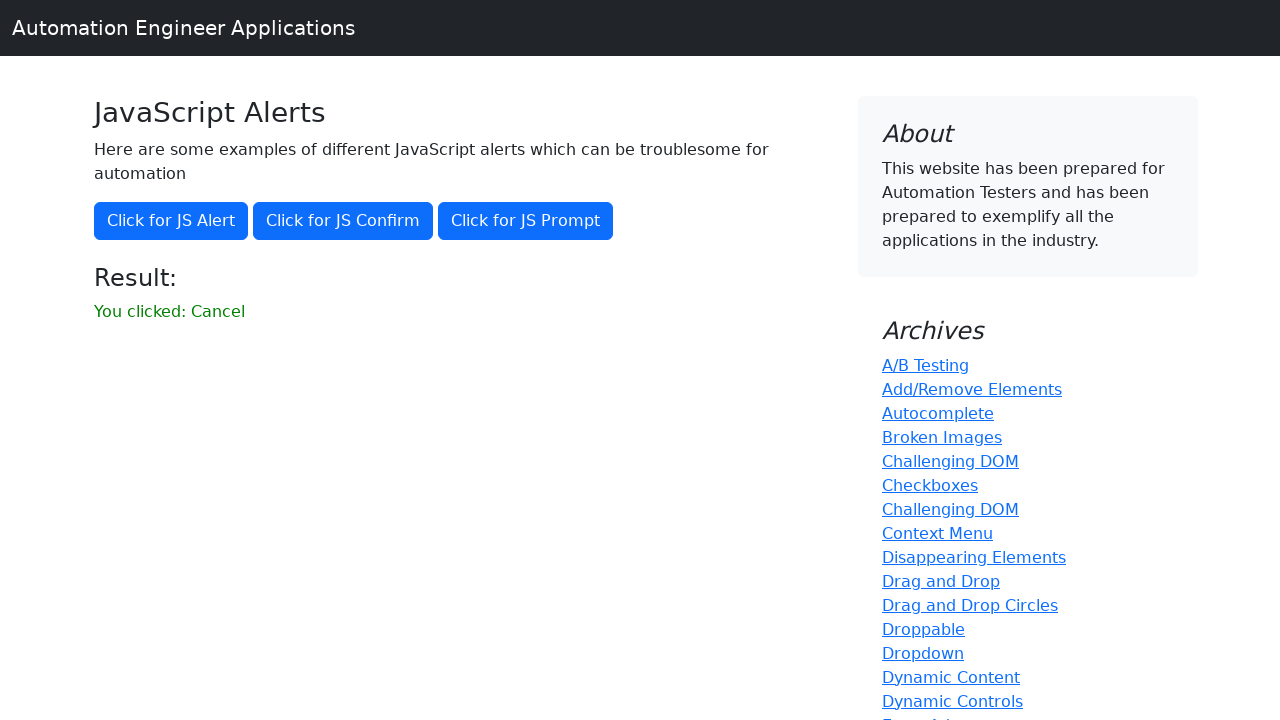

Waited for result message element to load
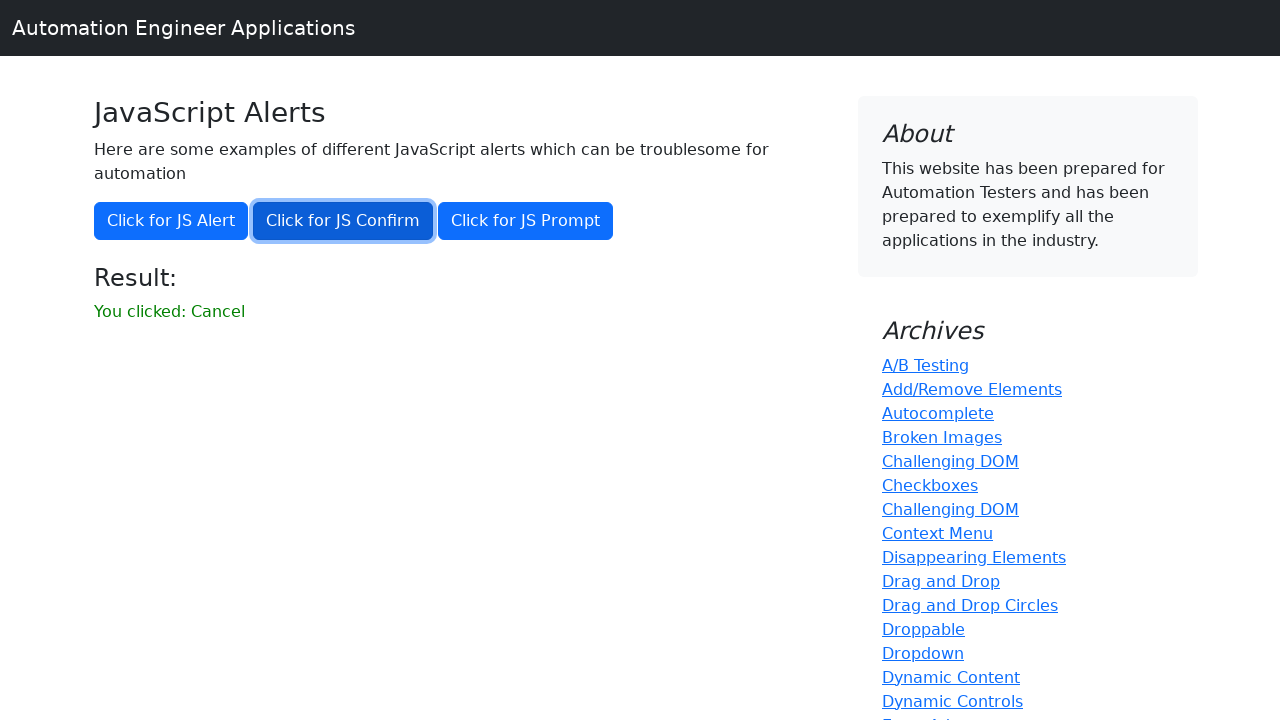

Retrieved result text: 'You clicked: Cancel'
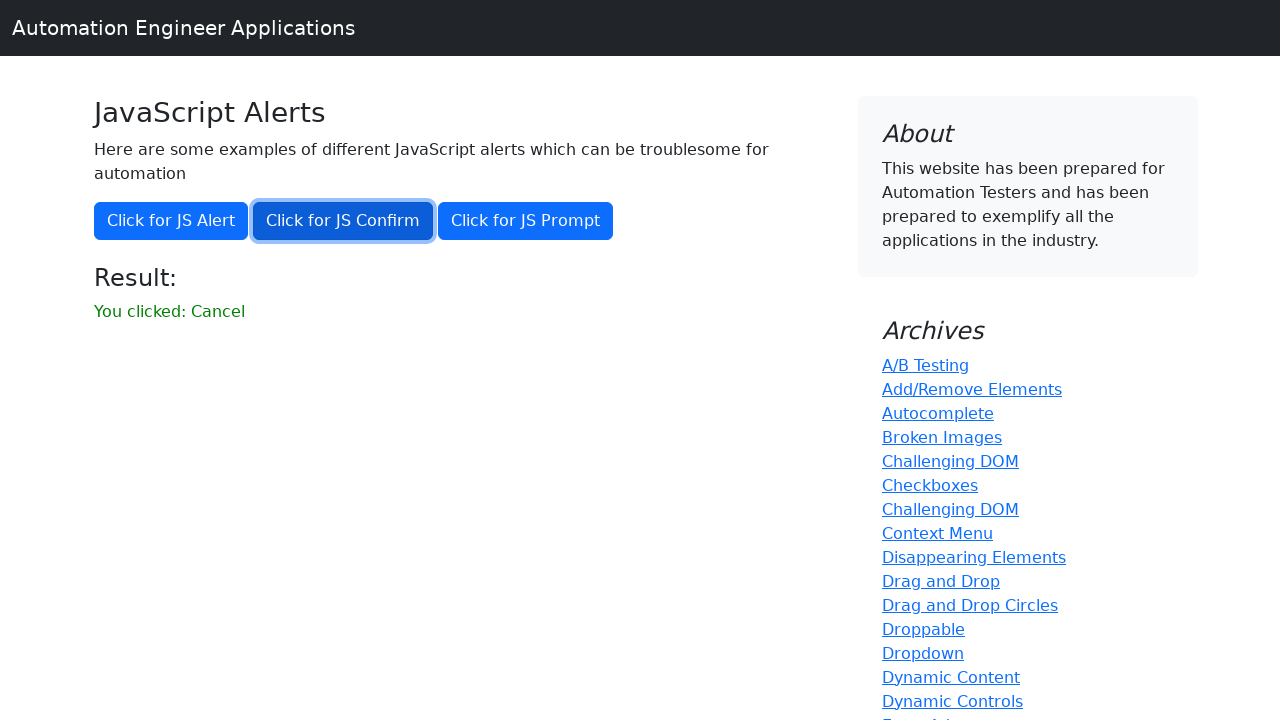

Verified that result message does not contain 'successfuly'
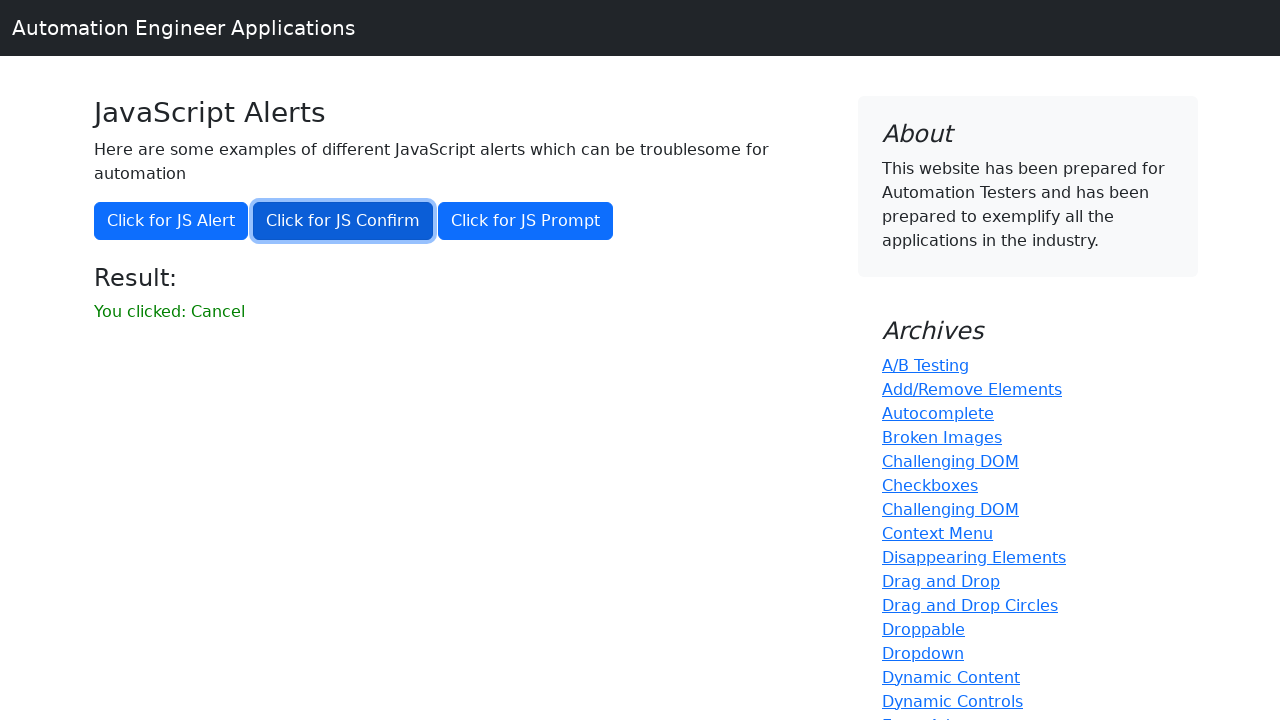

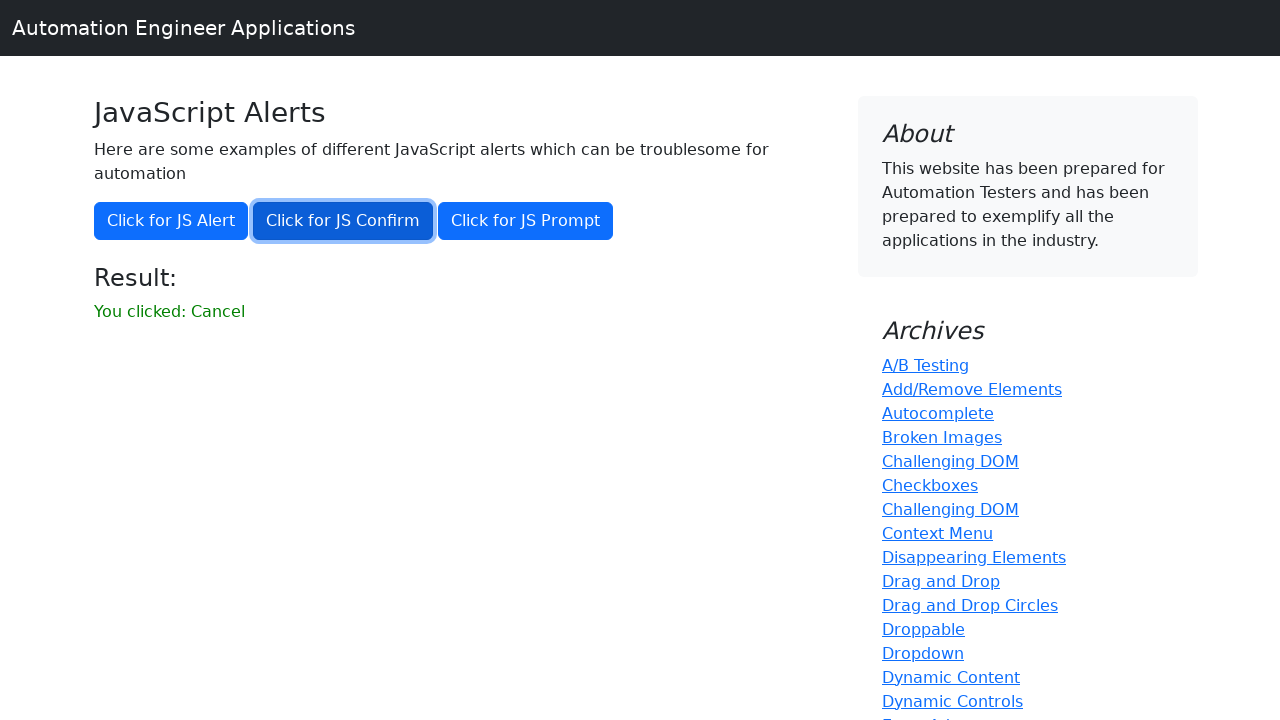